Navigates to the CMS portal and locates the "New User Registration" link element to verify its text content is displayed

Starting URL: https://portal.cms.gov/portal/

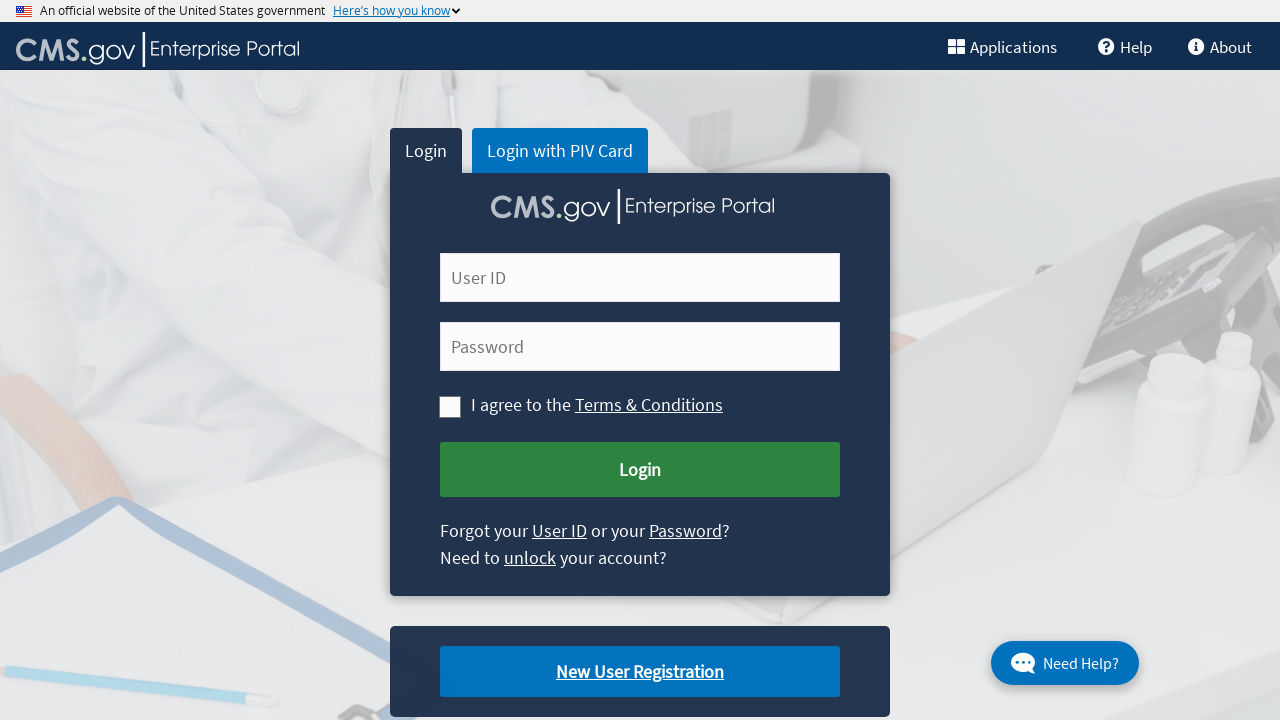

Navigated to CMS portal homepage
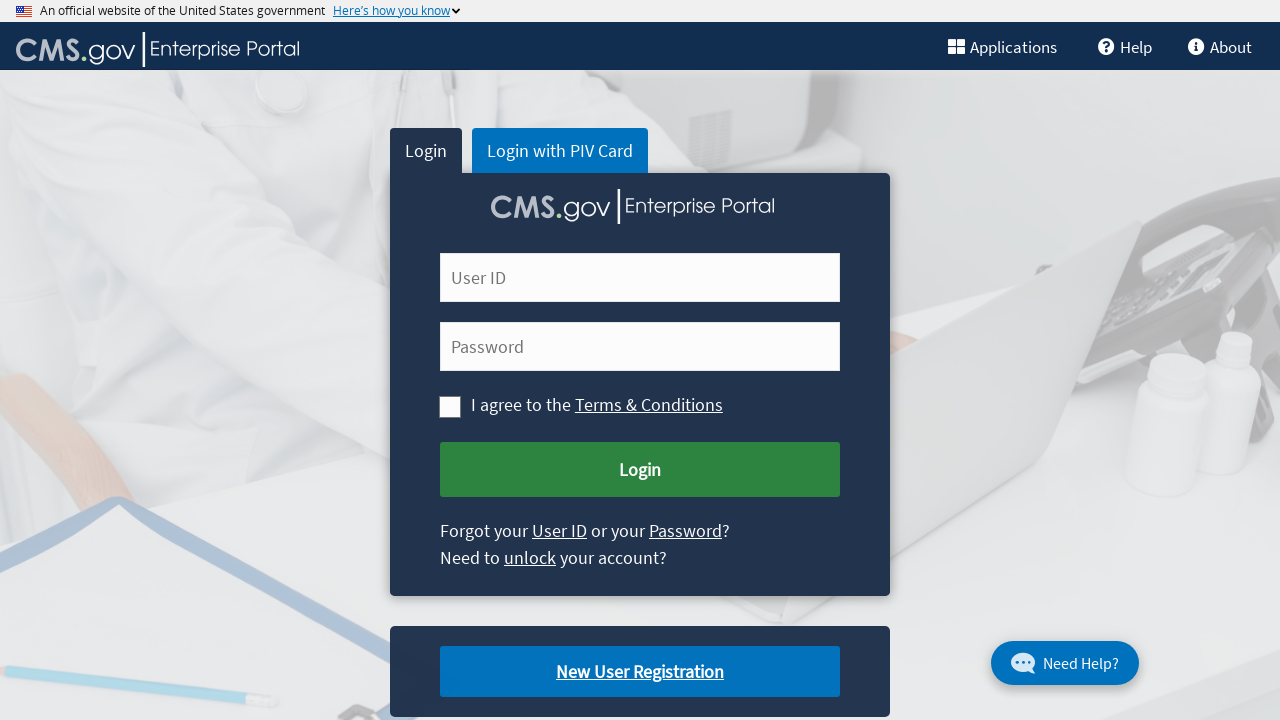

Located the 'New User Registration' link element
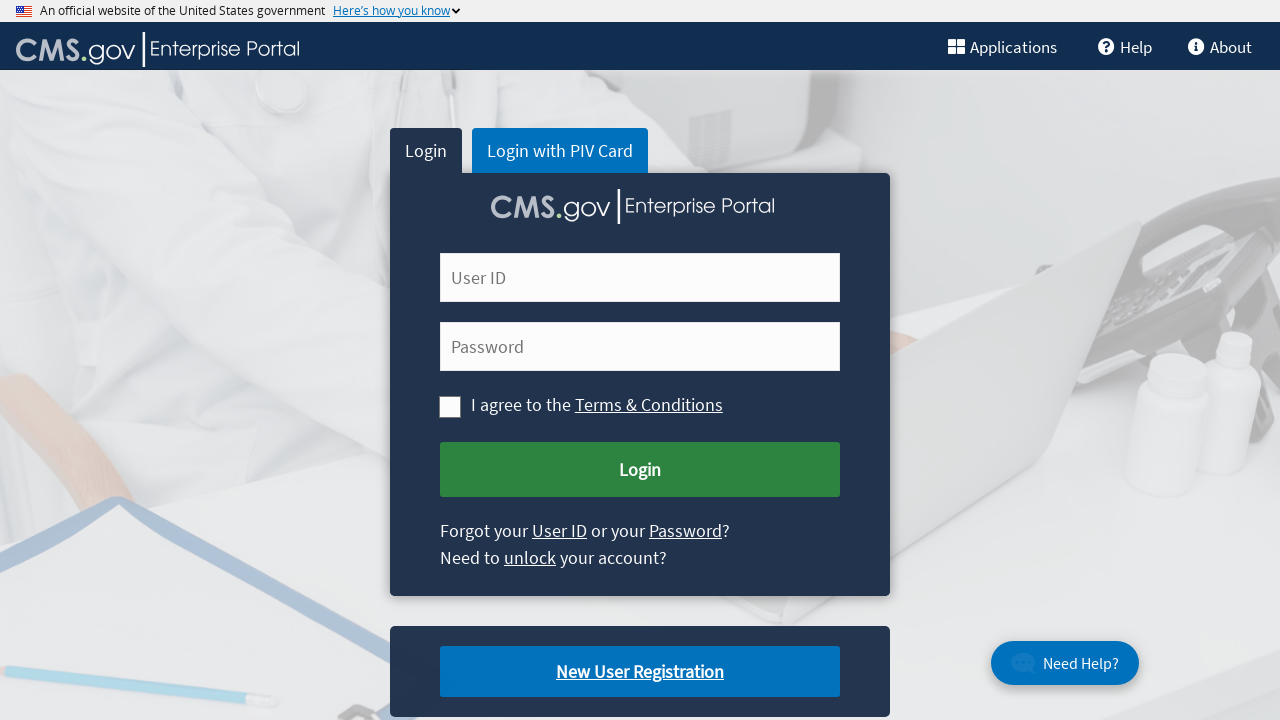

Waited for 'New User Registration' link to become visible
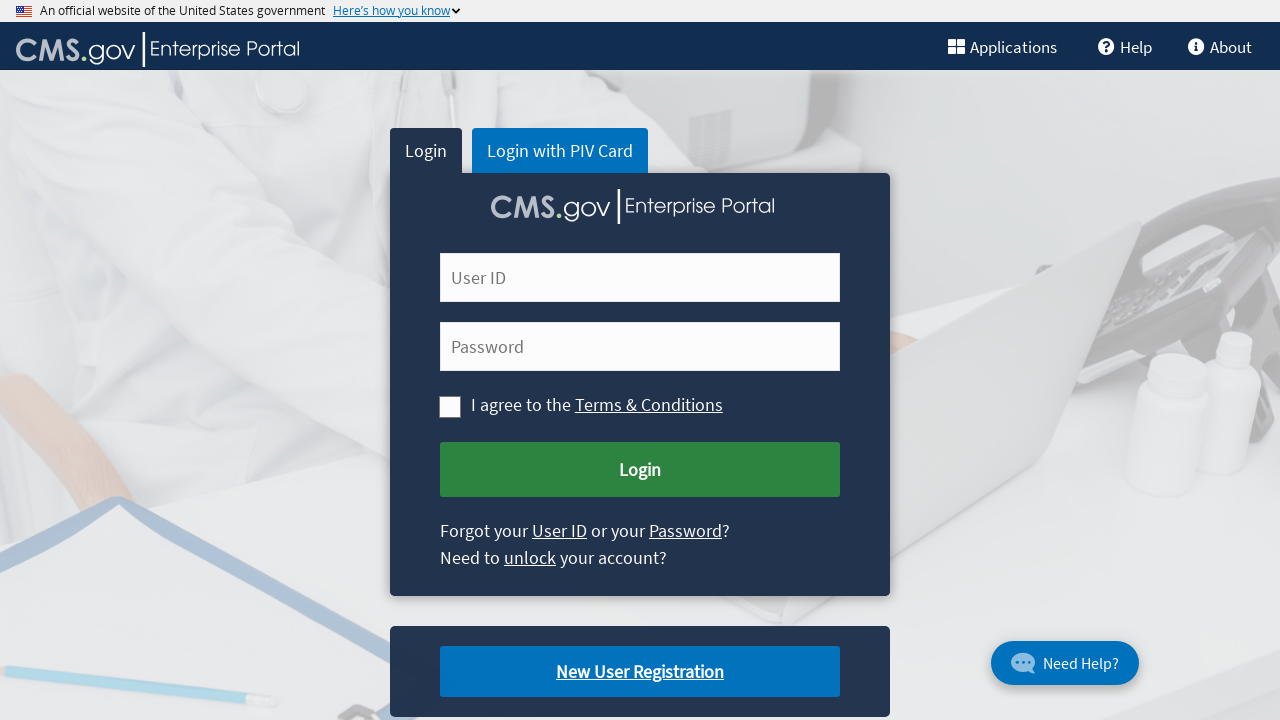

Retrieved text content: 'New User Registration'
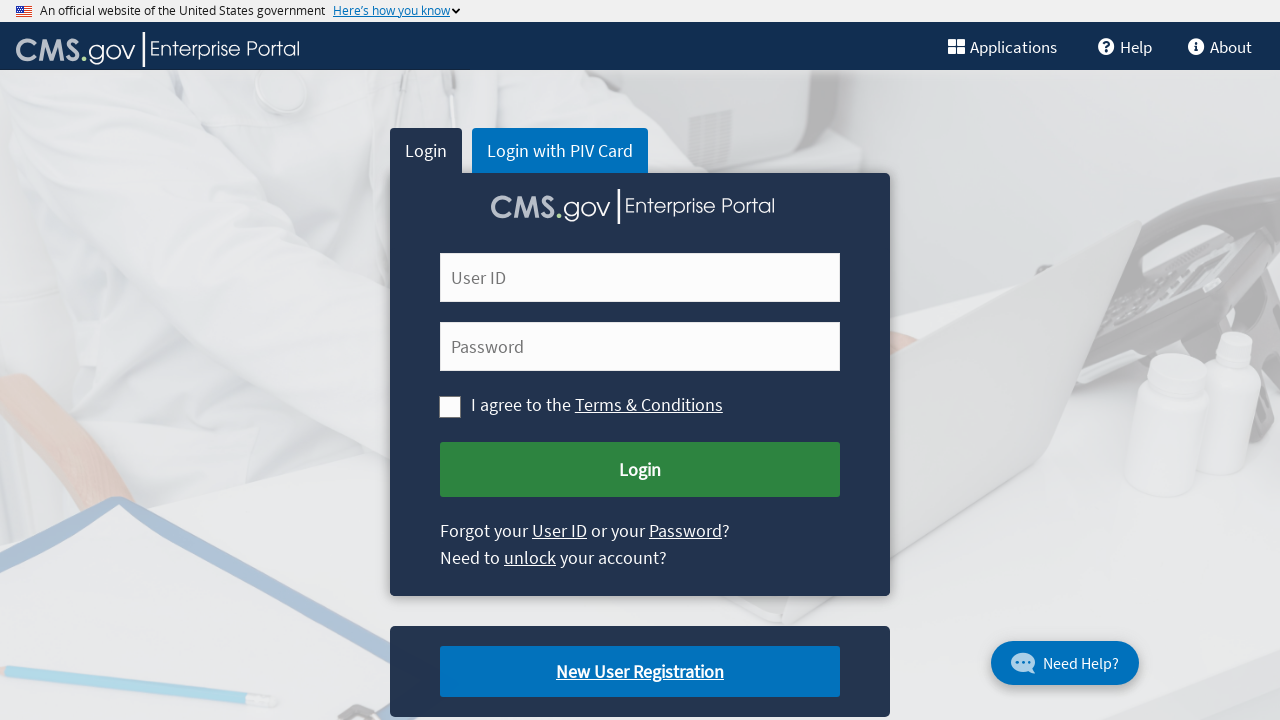

Printed text content to console: 'New User Registration'
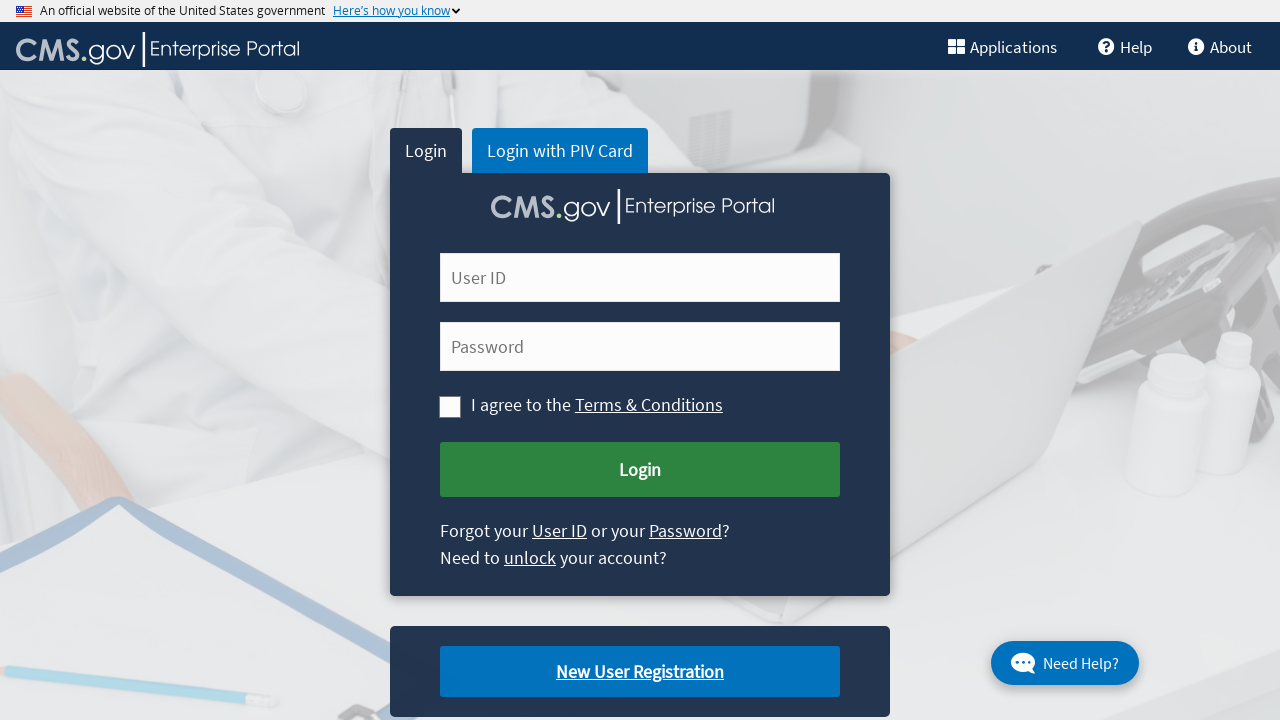

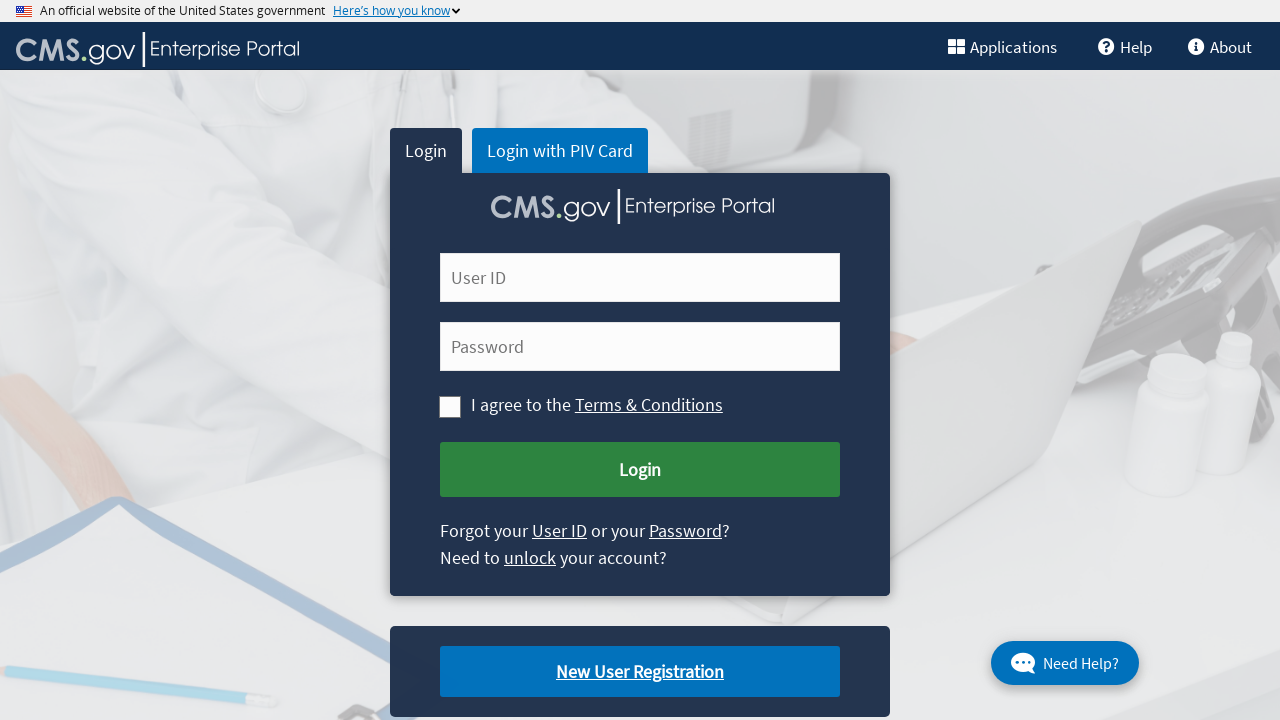